Tests dropdown interaction by selecting options using different methods: by visible text, by index, and by value on a test dropdown element.

Starting URL: https://the-internet.herokuapp.com/dropdown

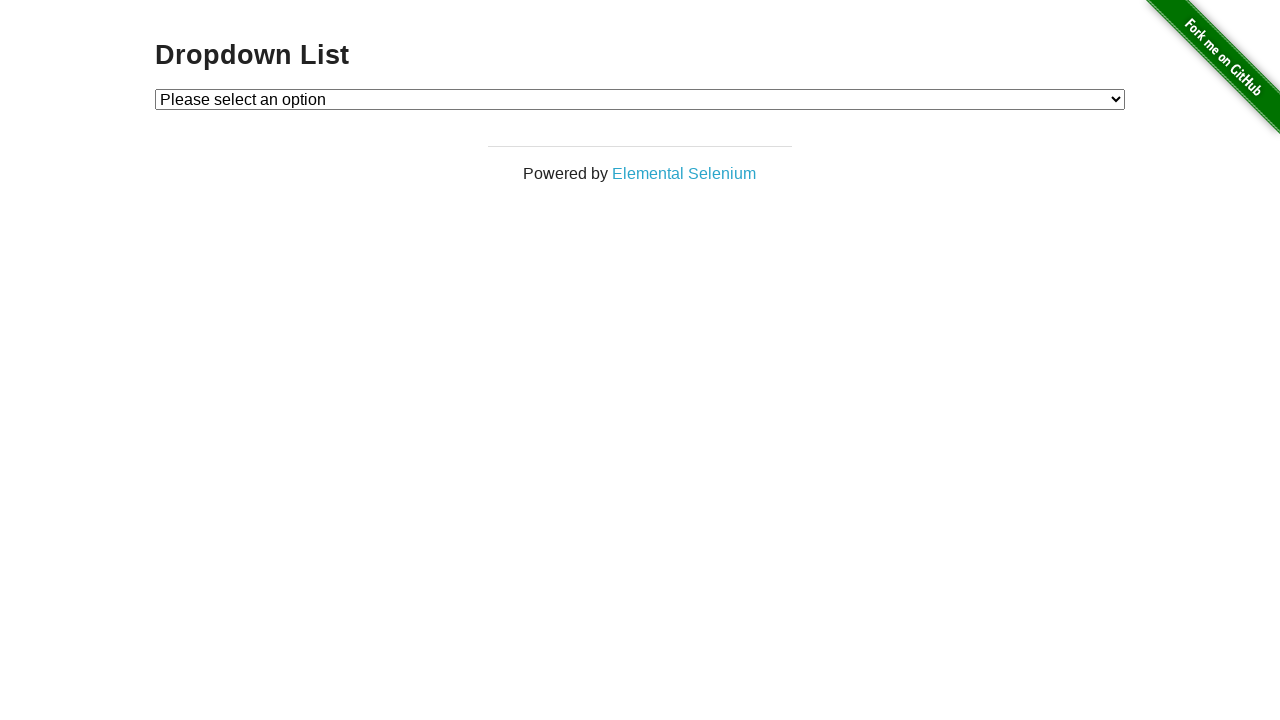

Waited for dropdown element to be available
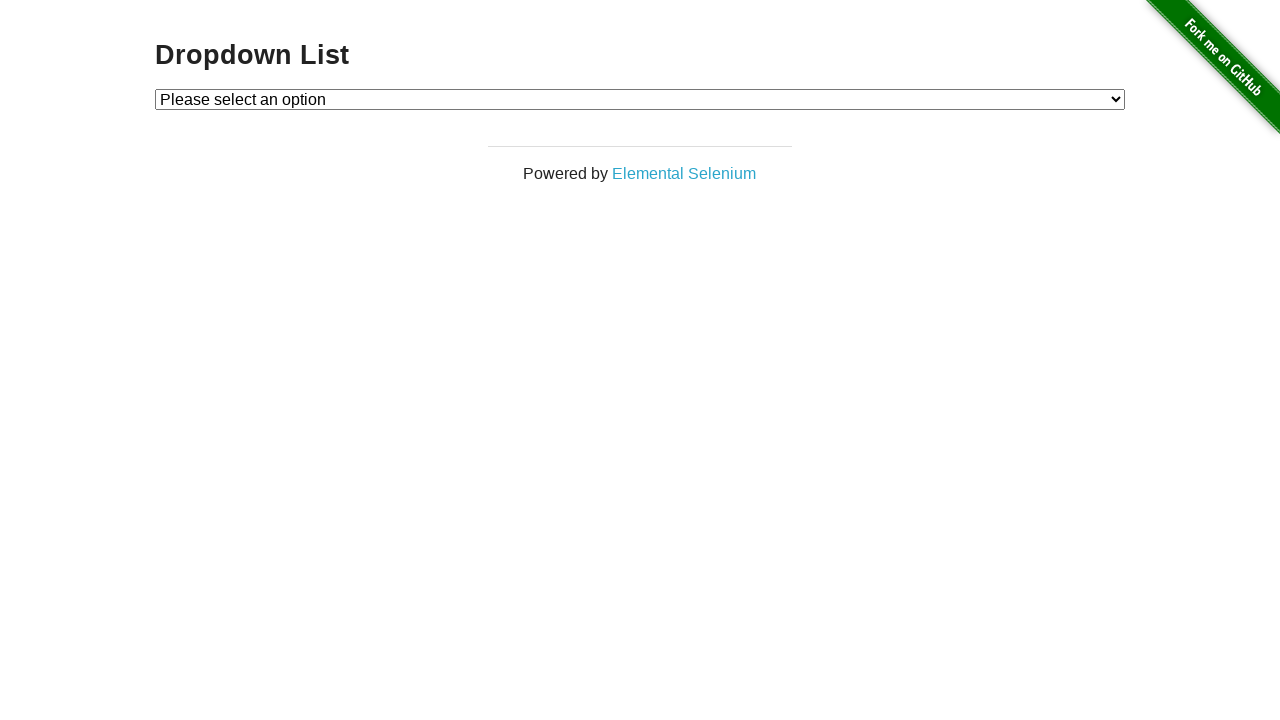

Selected 'Option 1' by visible text/label on #dropdown
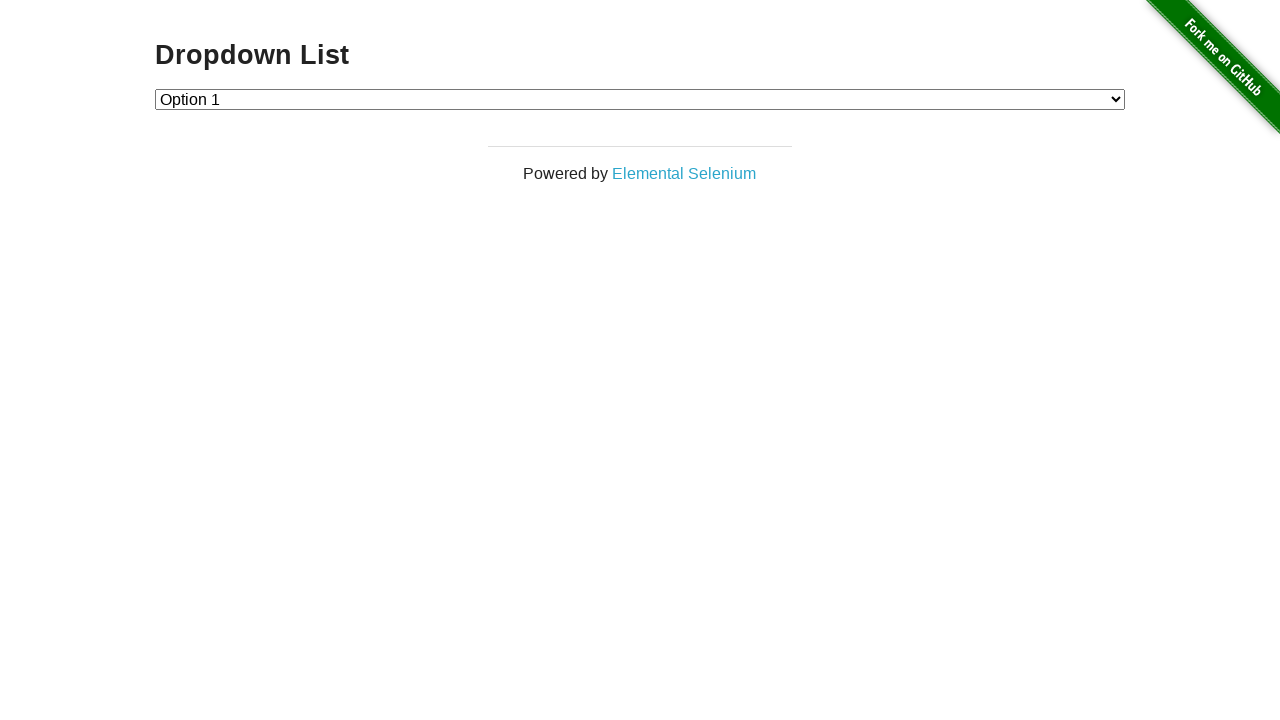

Selected 'Option 2' by index (index=2) on #dropdown
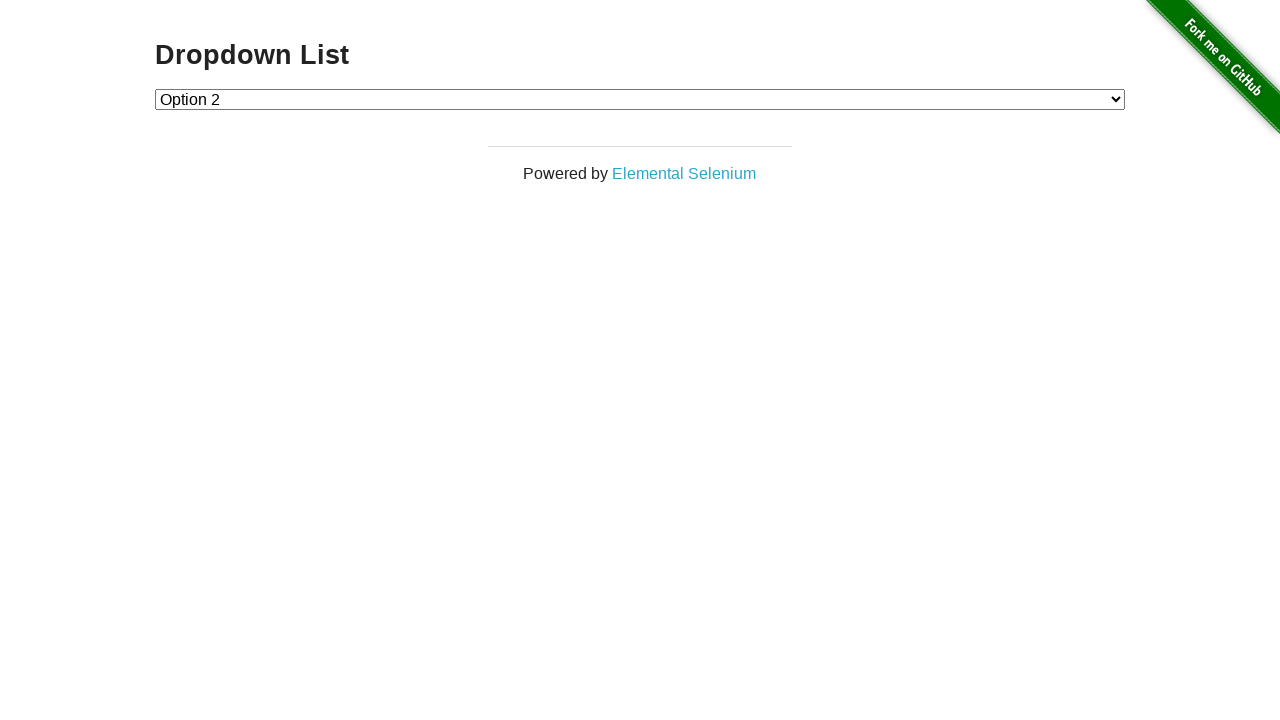

Selected 'Option 1' by value attribute (value='1') on #dropdown
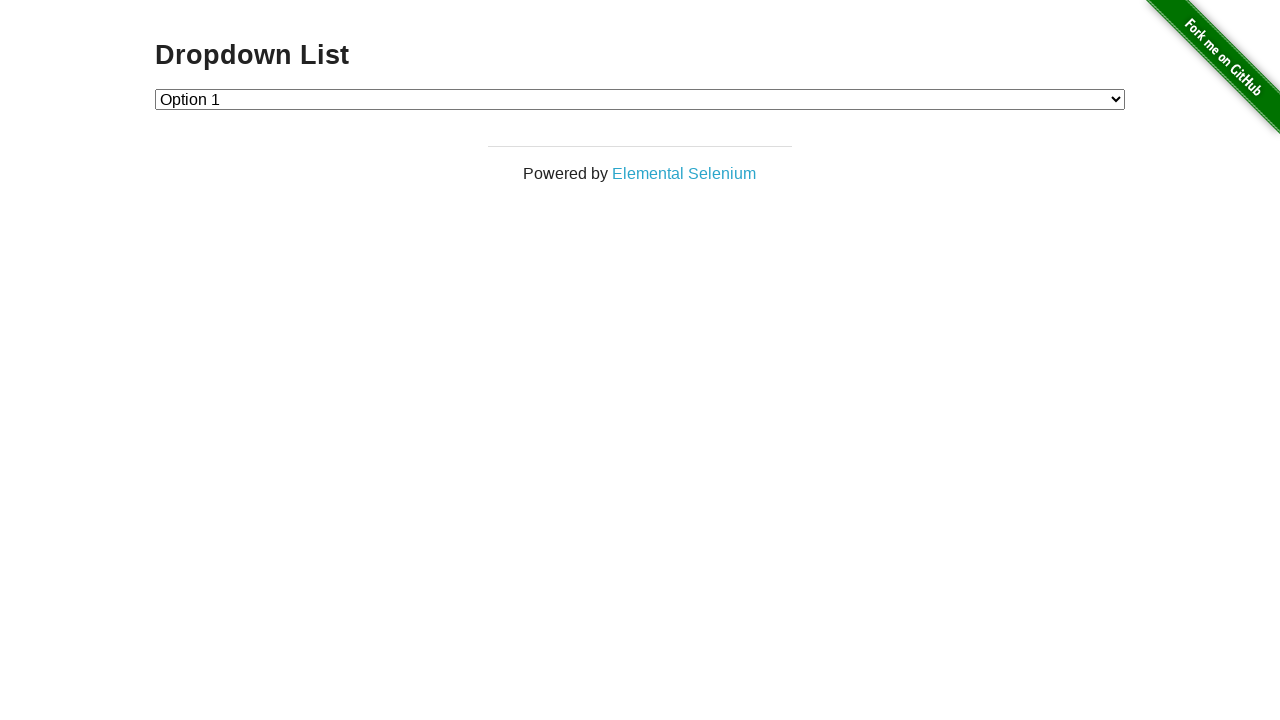

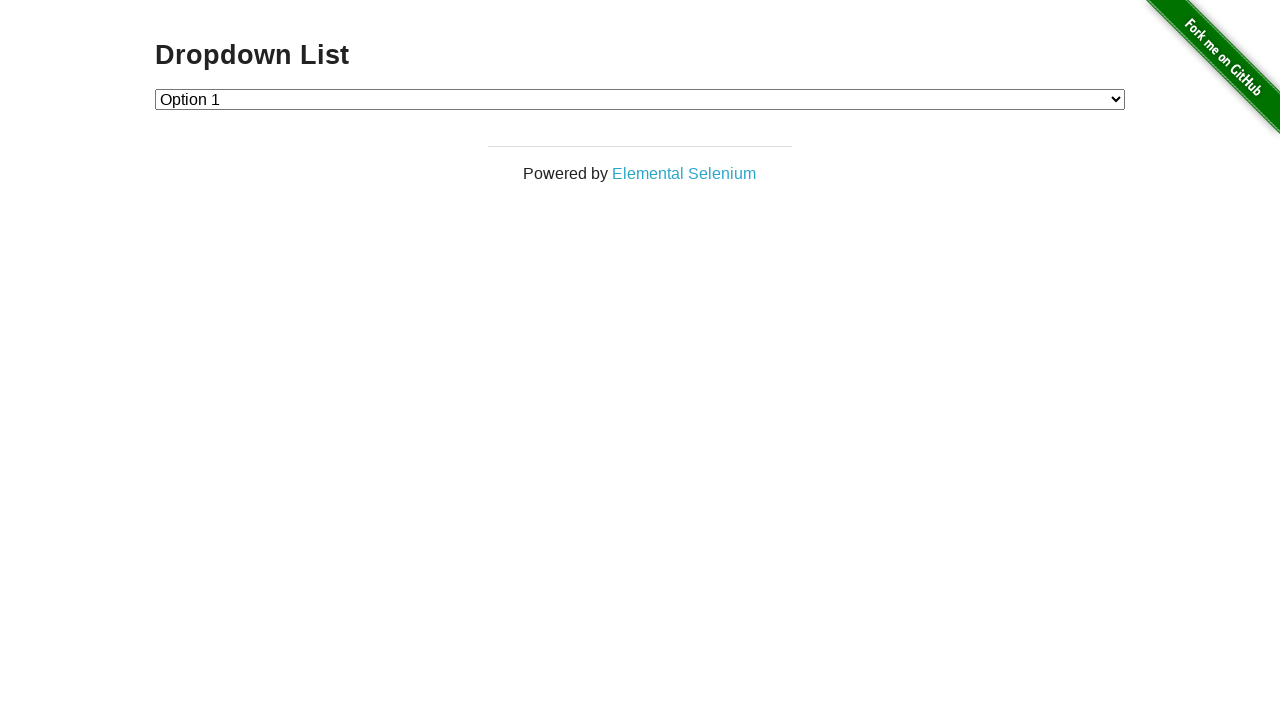